Tests negative number operation with decimal by calculating -6+1.1

Starting URL: https://algont.github.io/react-calculator/

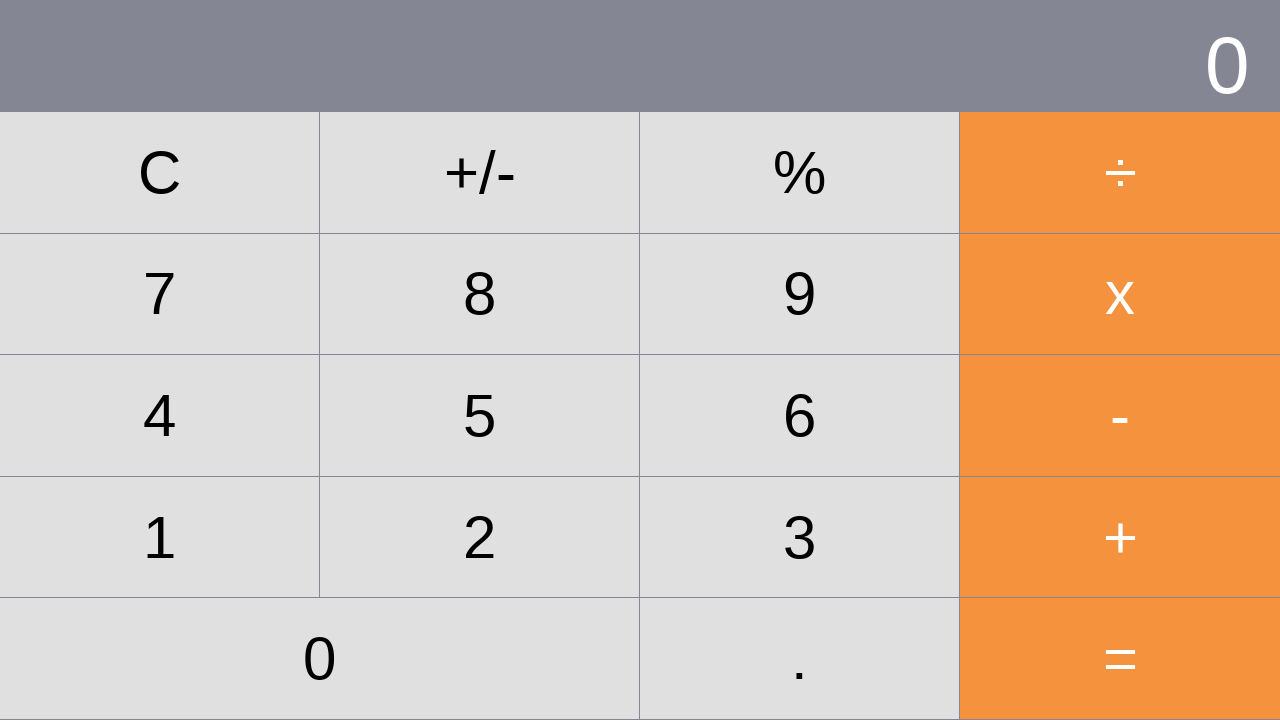

Clicked button 6 at (800, 415) on xpath=//*[@id="root"]/div/div[2]/div[3]/div[3]
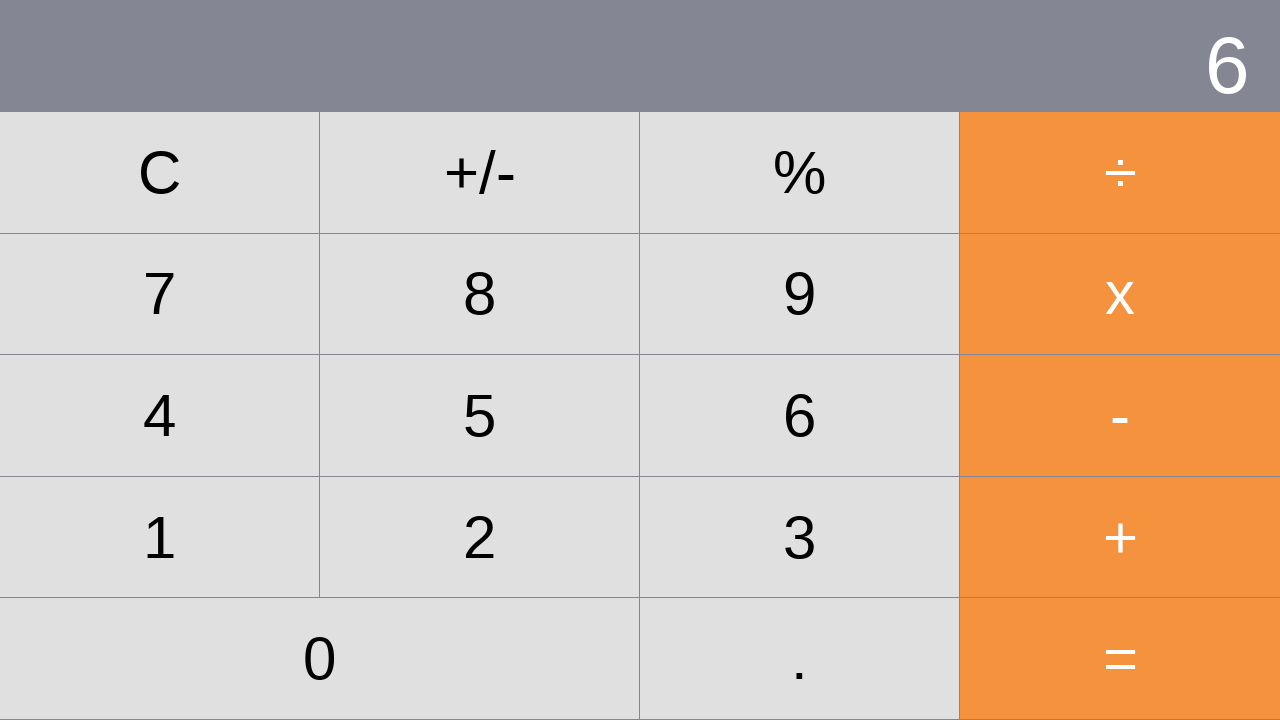

Clicked +/- button to negate the number to -6 at (480, 172) on xpath=//*[@id="root"]/div/div[2]/div[1]/div[2]
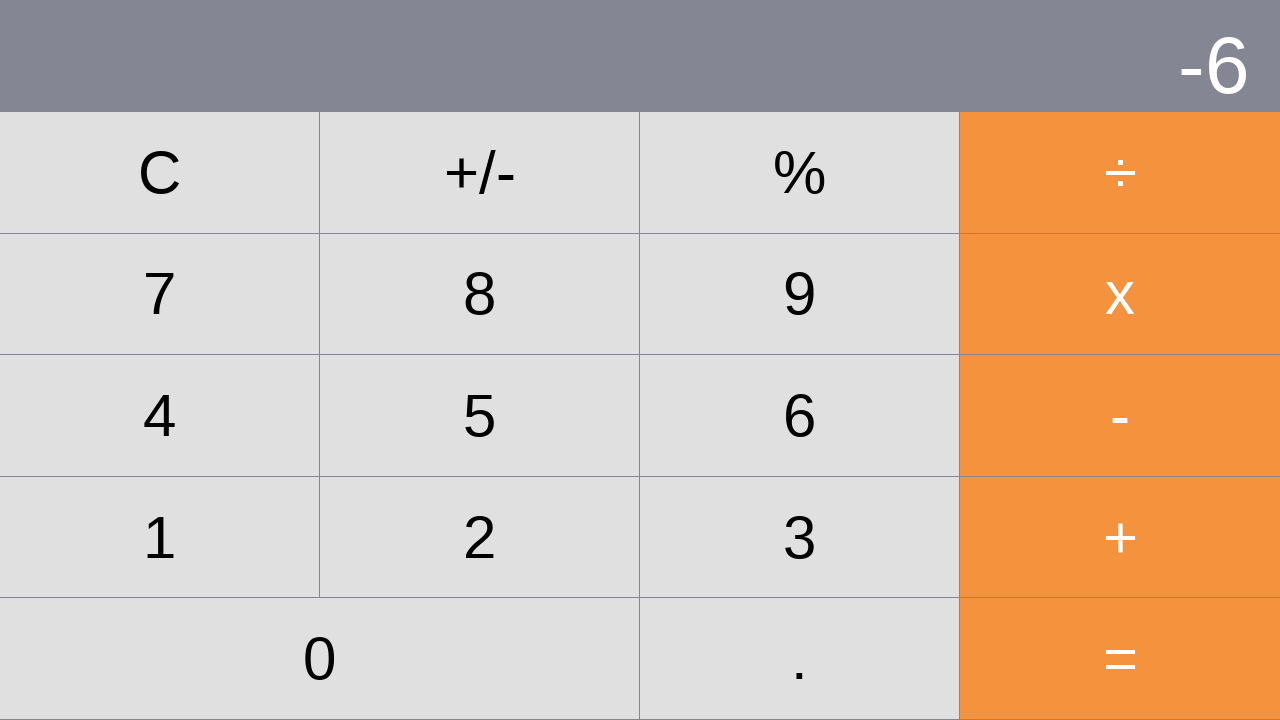

Clicked + operator button at (1120, 537) on xpath=//*[@id="root"]/div/div[2]/div[4]/div[4]
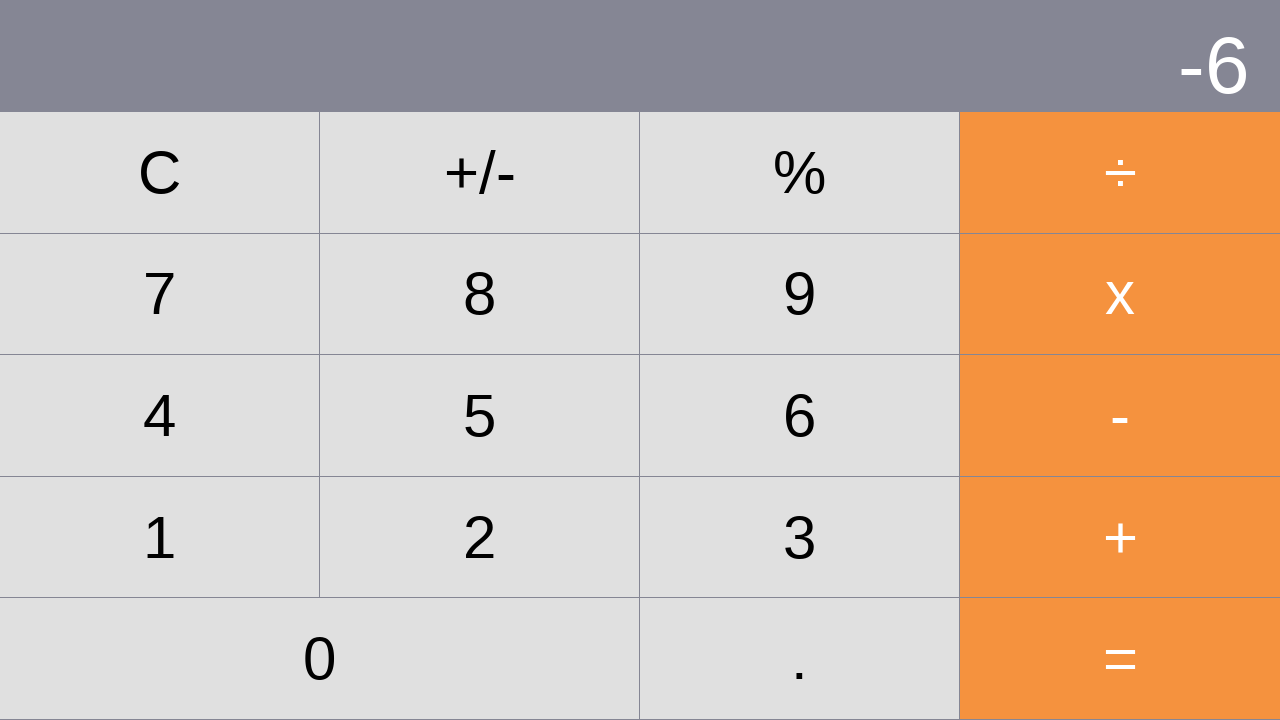

Clicked button 1 at (160, 537) on xpath=//*[@id="root"]/div/div[2]/div[4]/div[1]
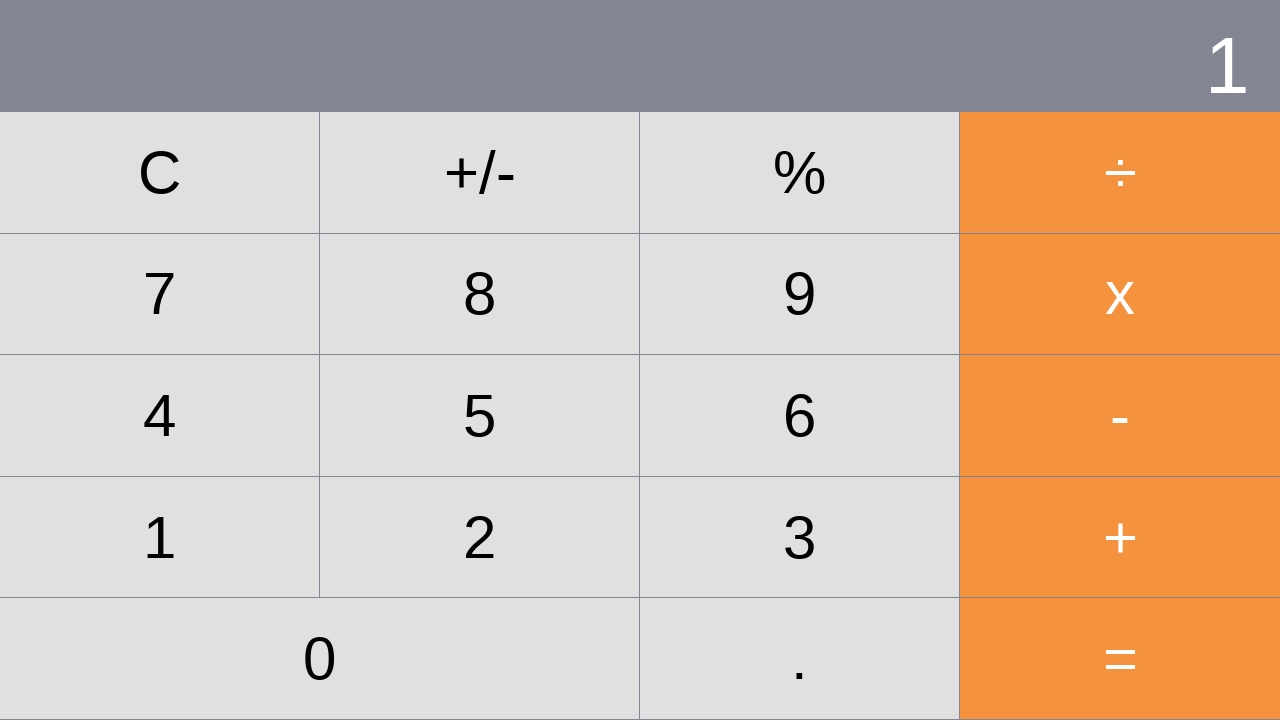

Clicked decimal point button at (800, 659) on xpath=//*[@id="root"]/div/div[2]/div[5]/div[2]
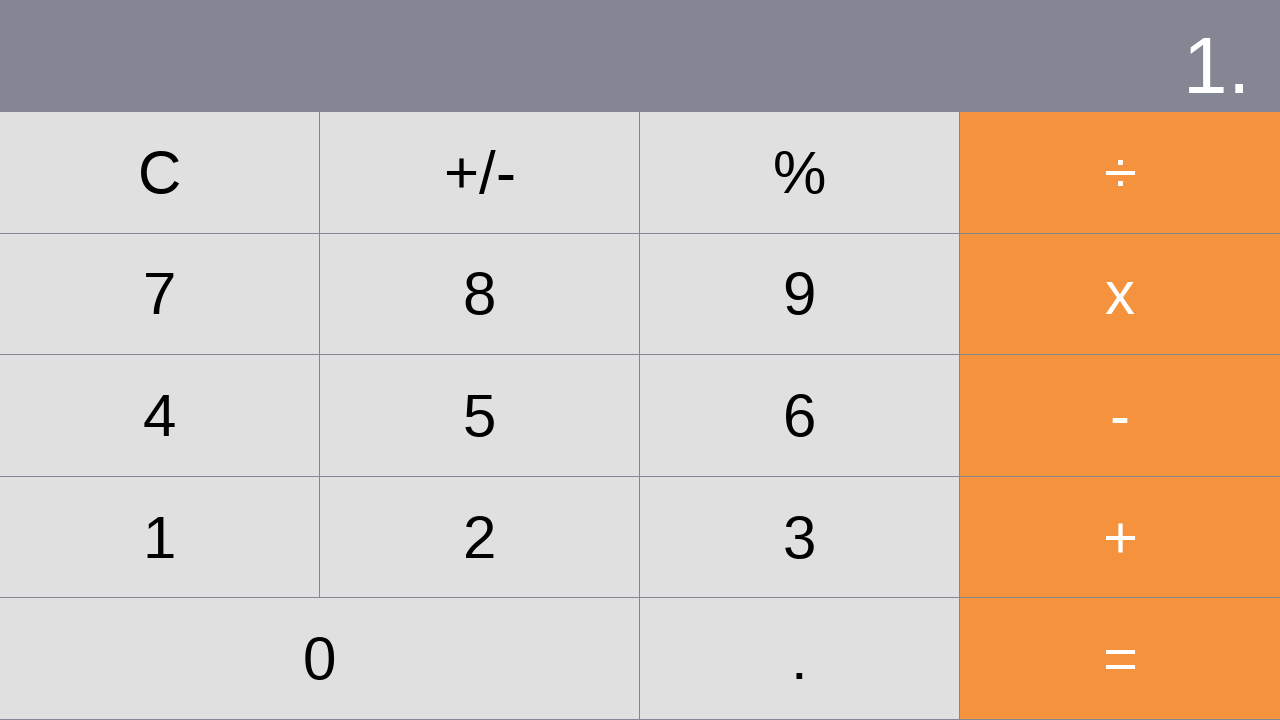

Clicked button 1 to complete 1.1 at (160, 537) on xpath=//*[@id="root"]/div/div[2]/div[4]/div[1]
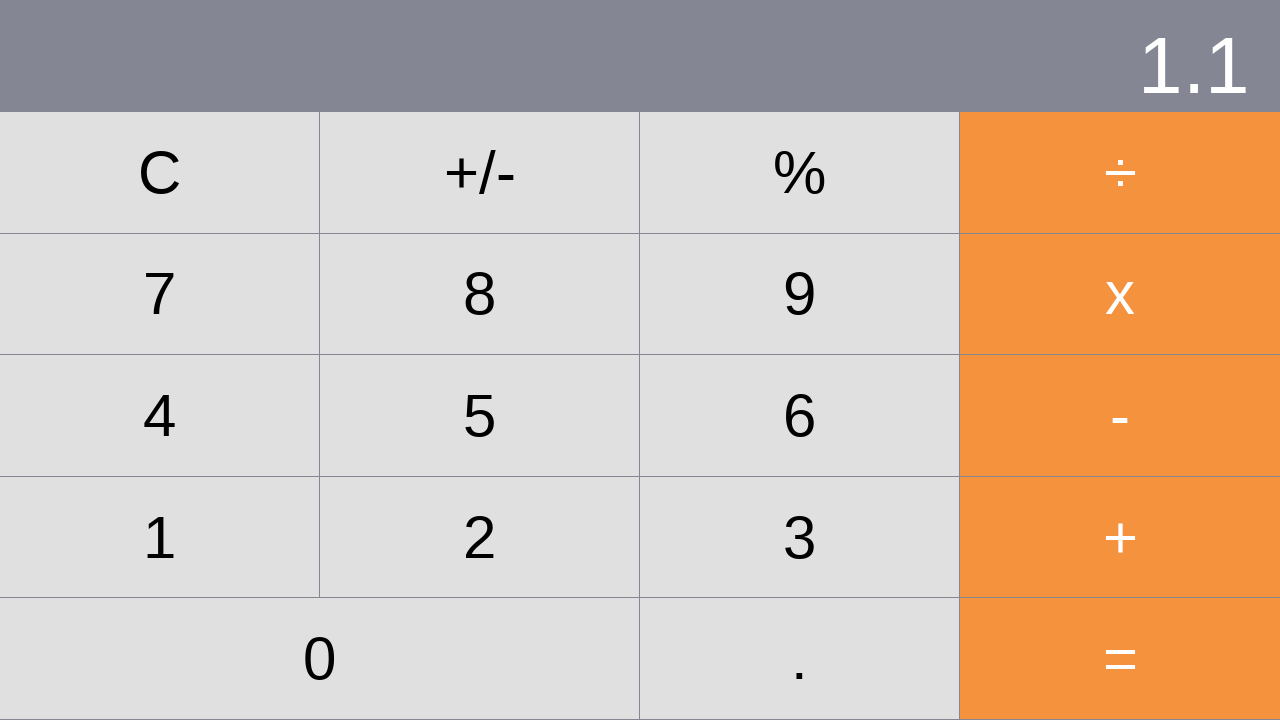

Clicked equals button to calculate -6 + 1.1 at (1120, 659) on xpath=//*[@id="root"]/div/div[2]/div[5]/div[3]
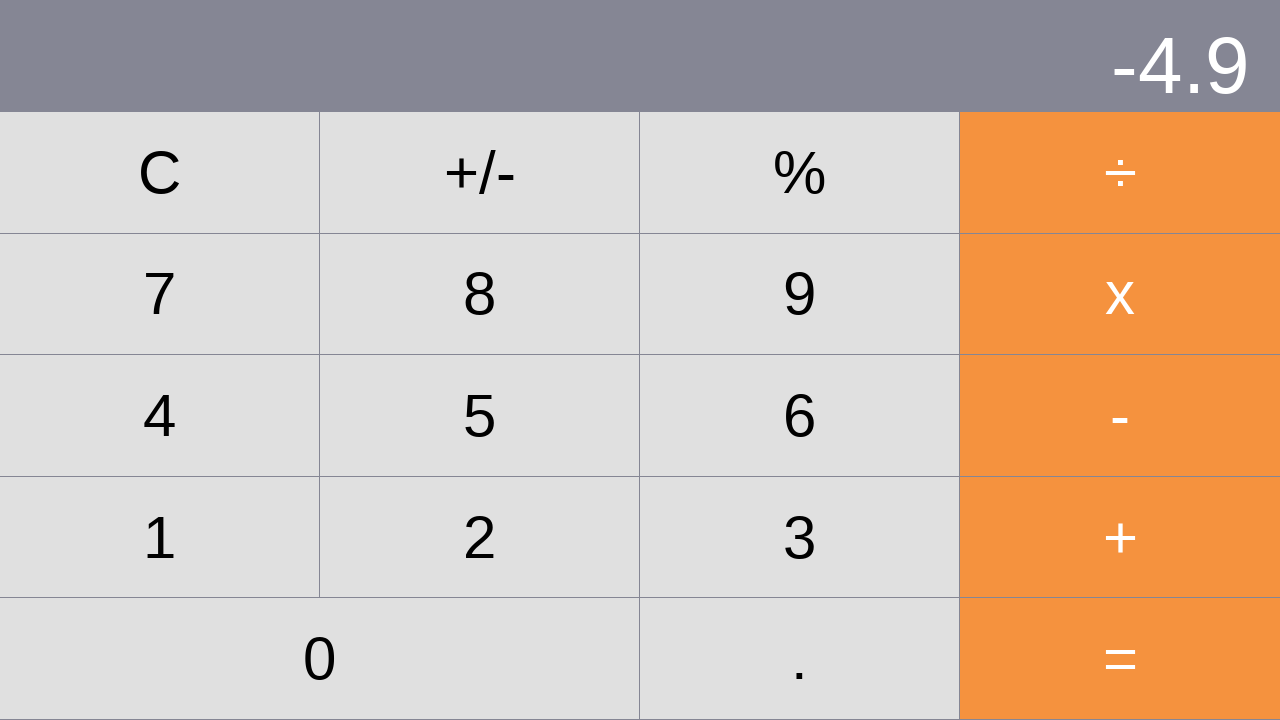

Verified result display element is visible
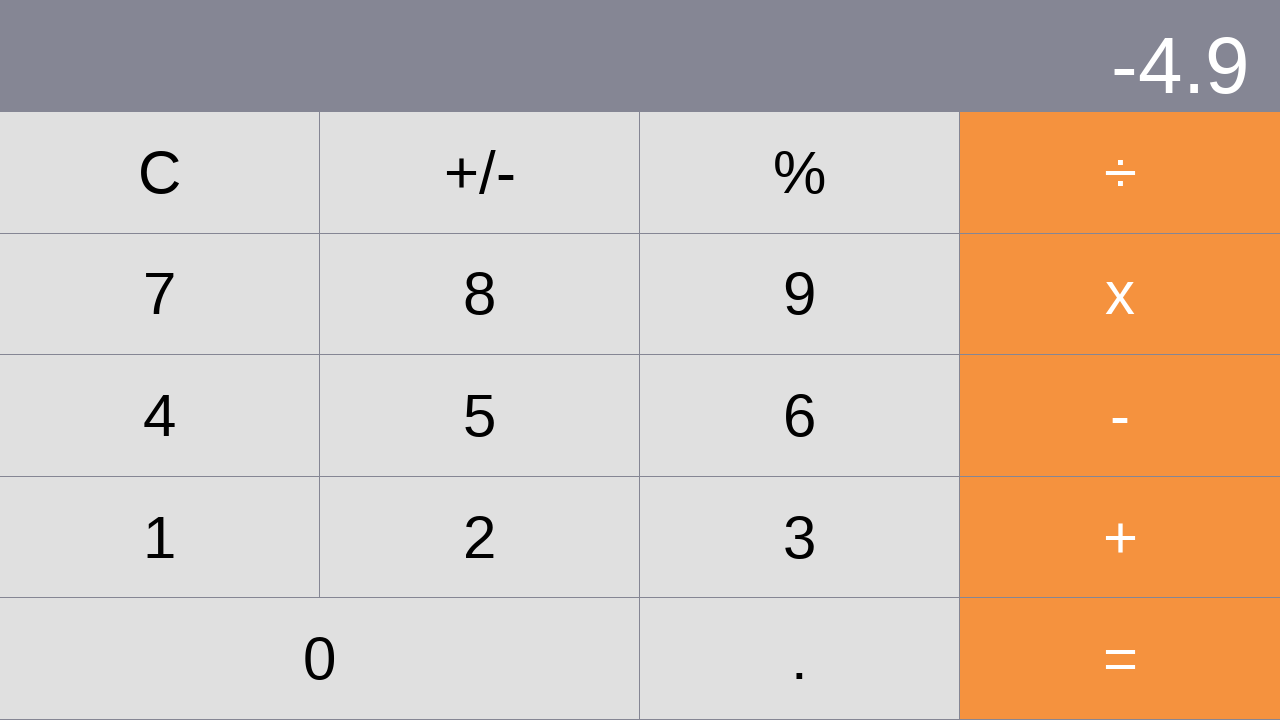

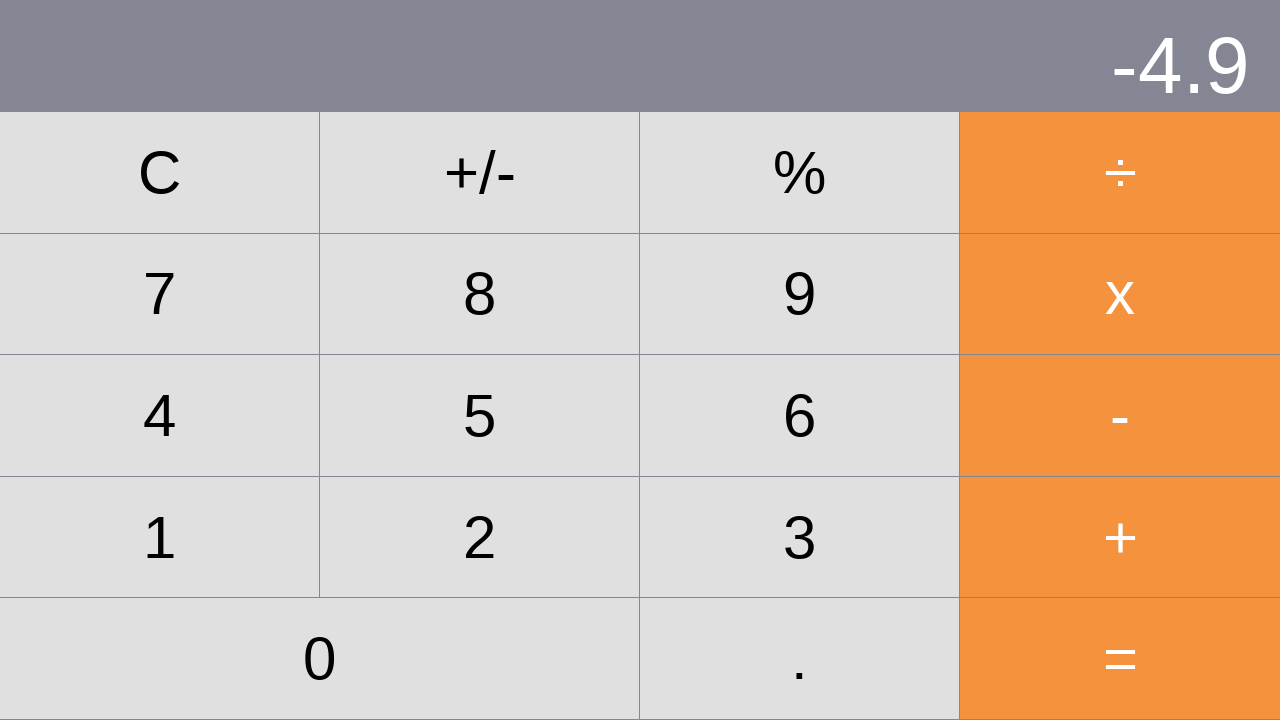